Tests injecting jQuery Growl notifications into a web page by dynamically loading jQuery and jQuery Growl library, then displaying various notification messages (default, error, notice, warning) on the page.

Starting URL: http://the-internet.herokuapp.com

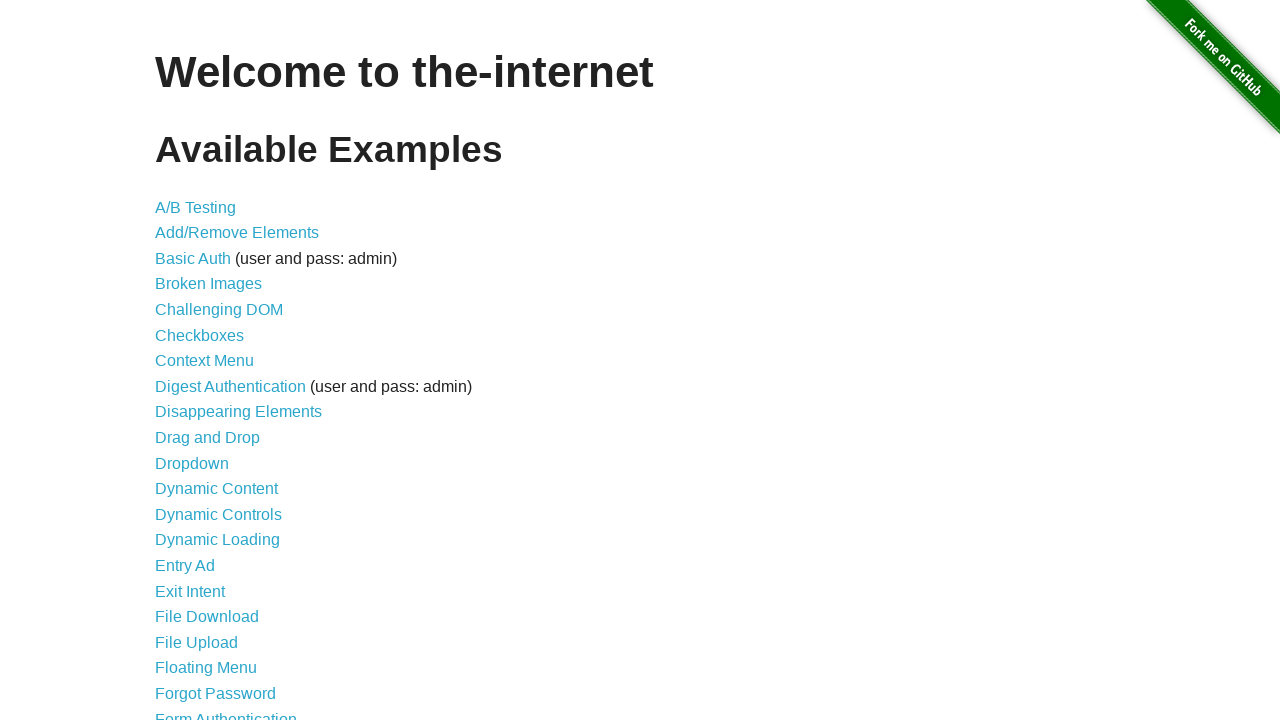

Injected jQuery library if not already present
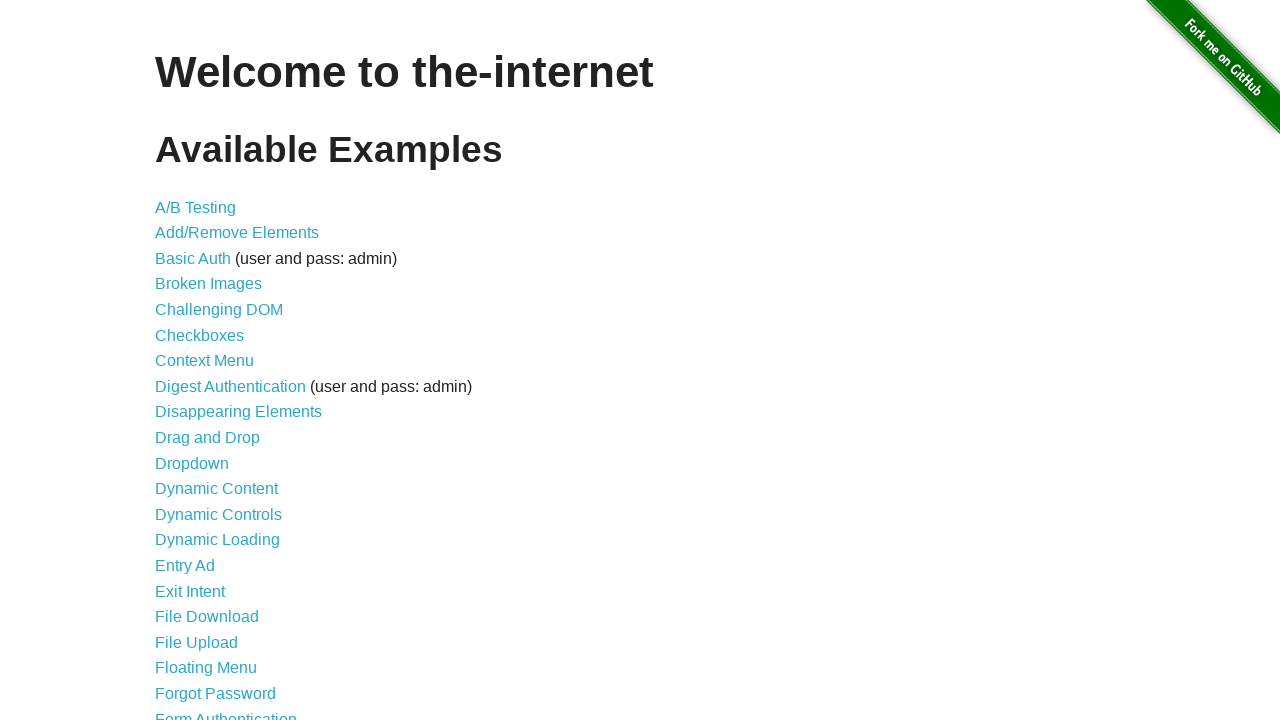

jQuery library loaded successfully
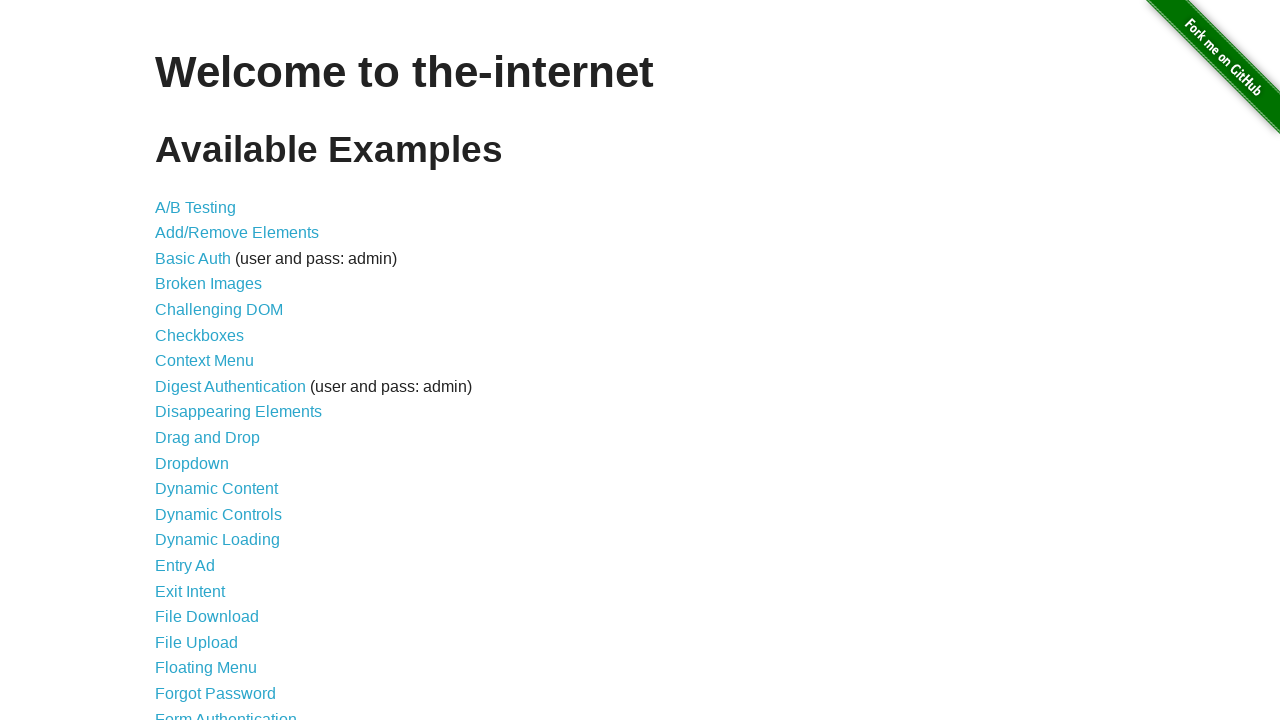

jQuery Growl library script injected
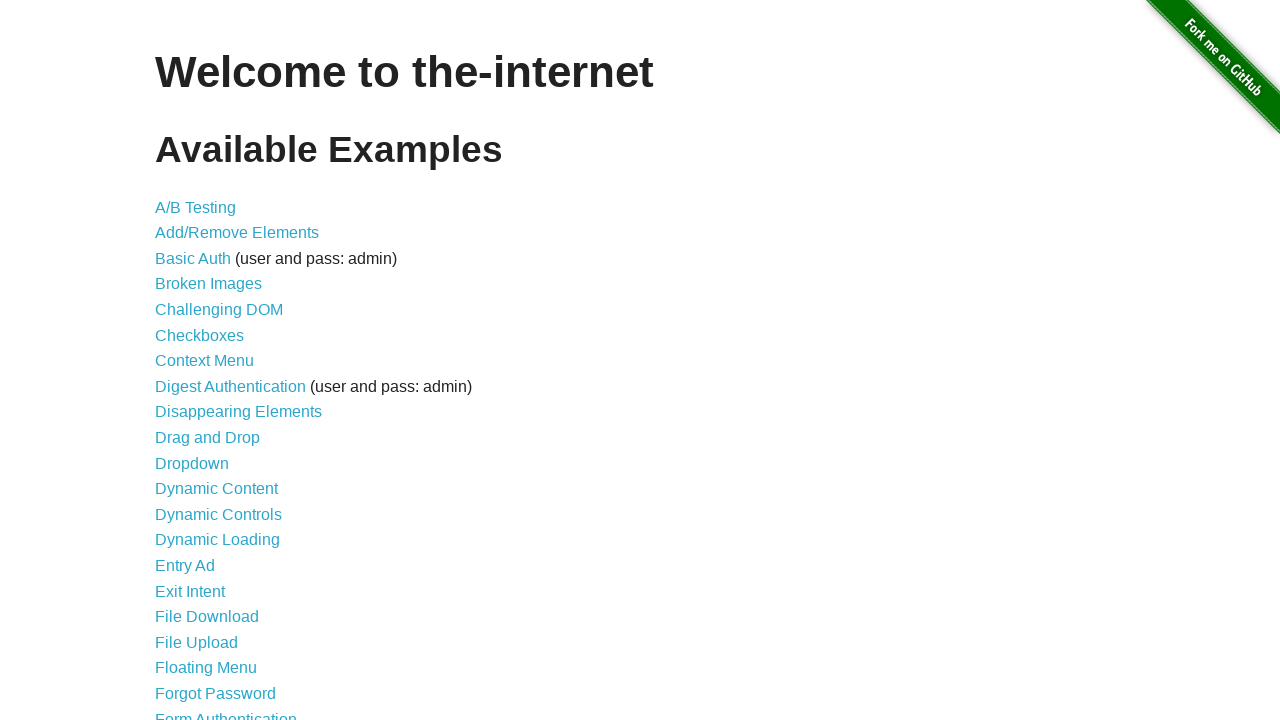

jQuery Growl CSS styles added to page
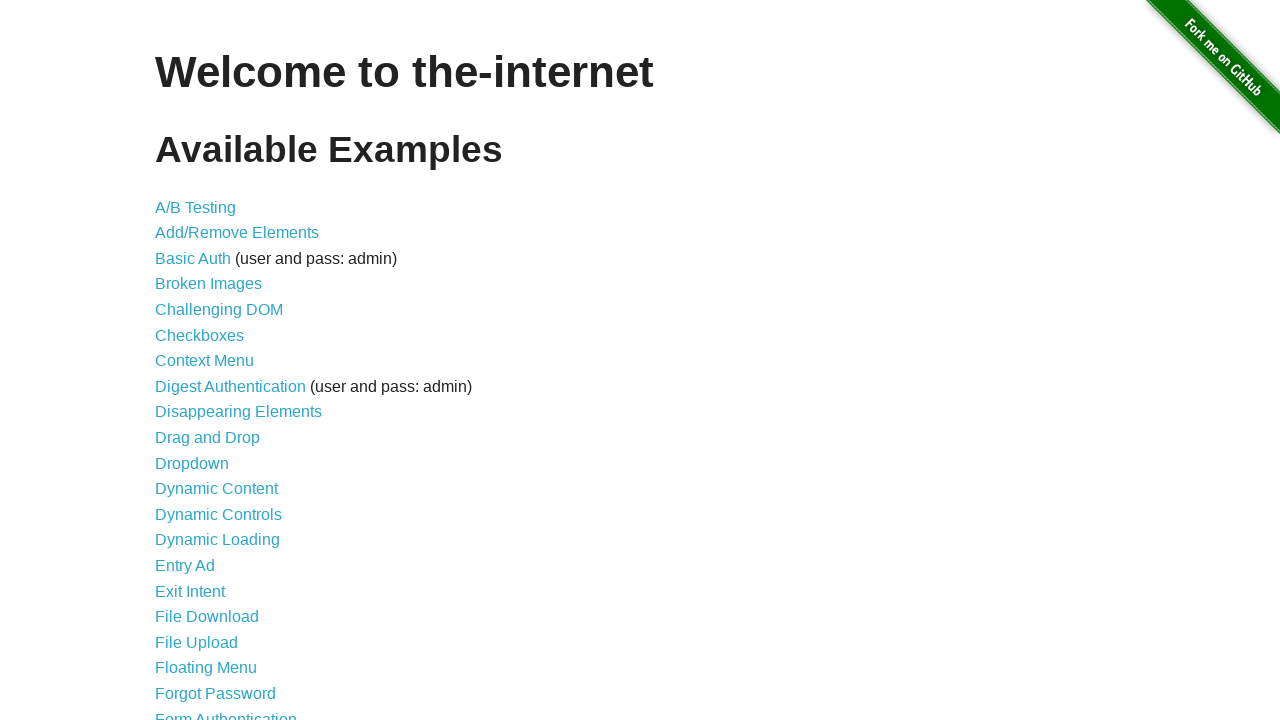

Waited for jQuery Growl library to be ready
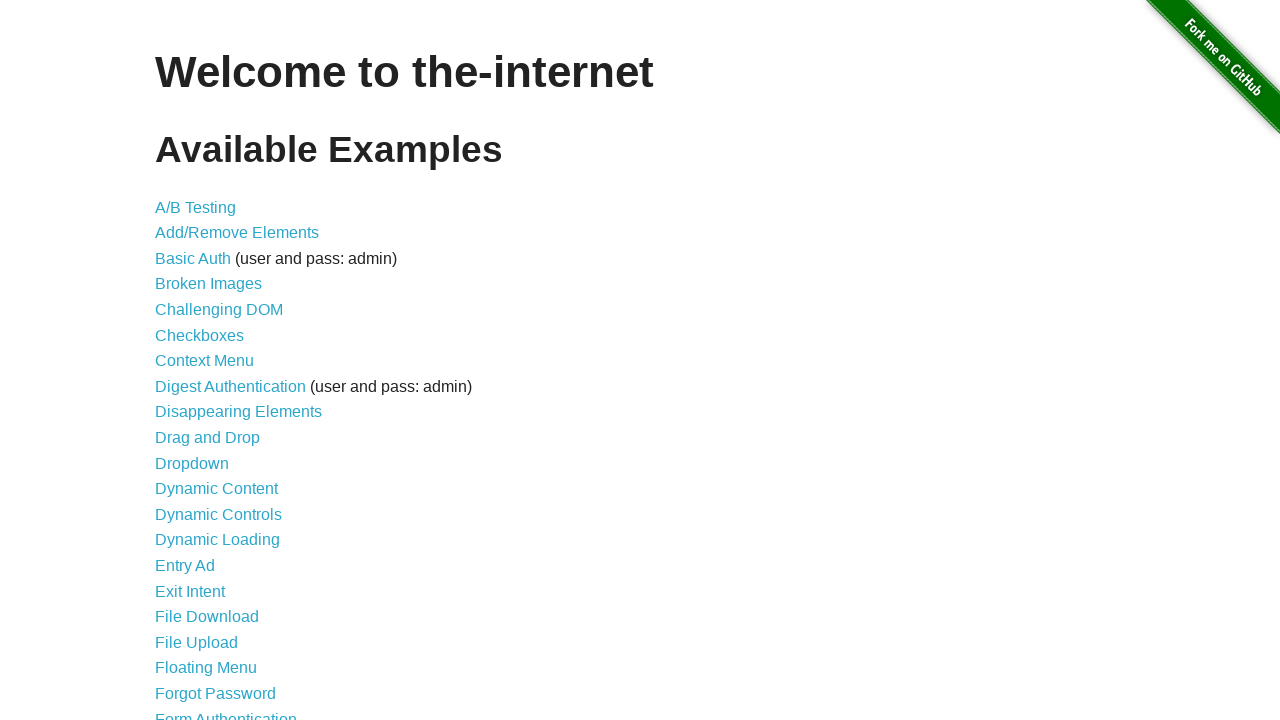

Displayed default growl notification (GET /)
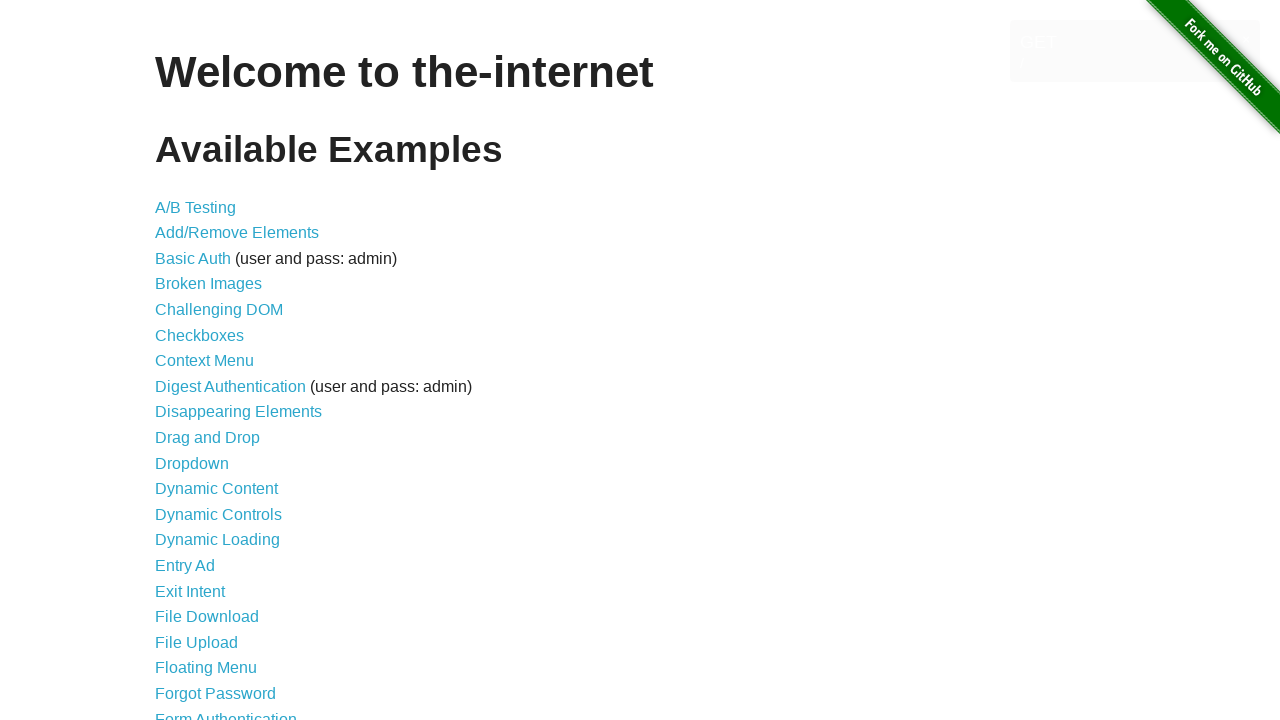

Displayed error growl notification
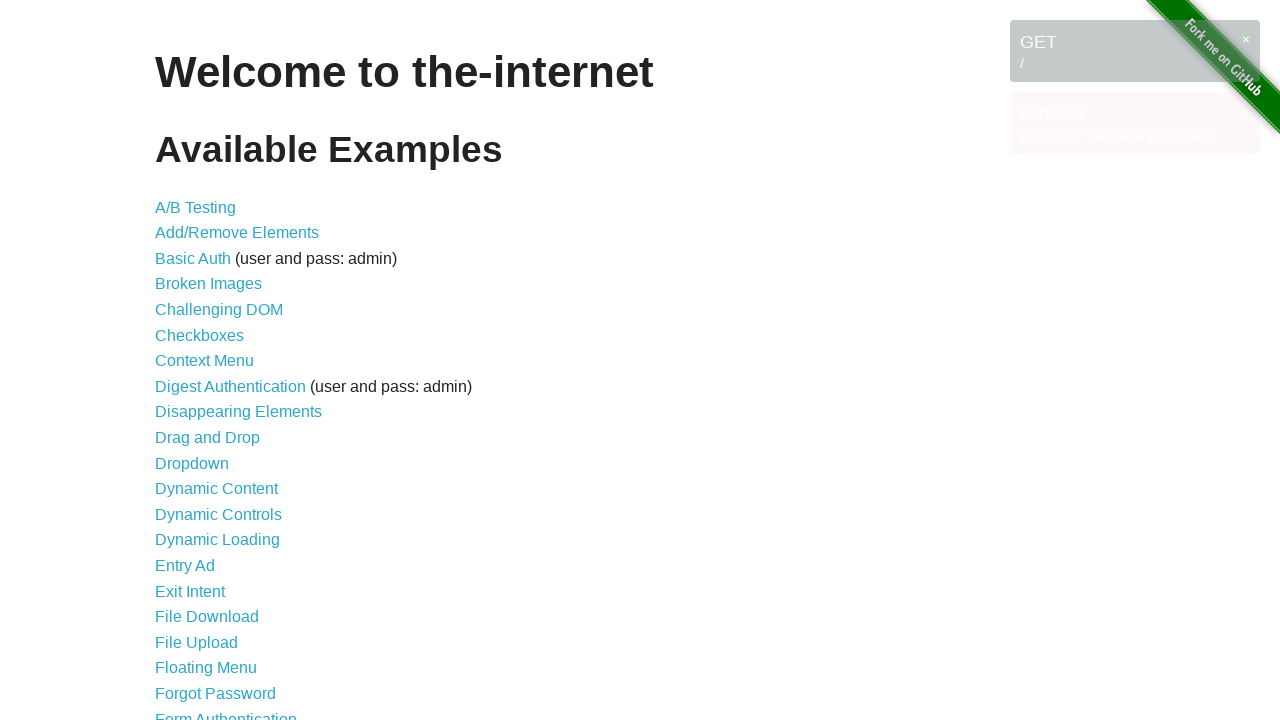

Displayed notice growl notification
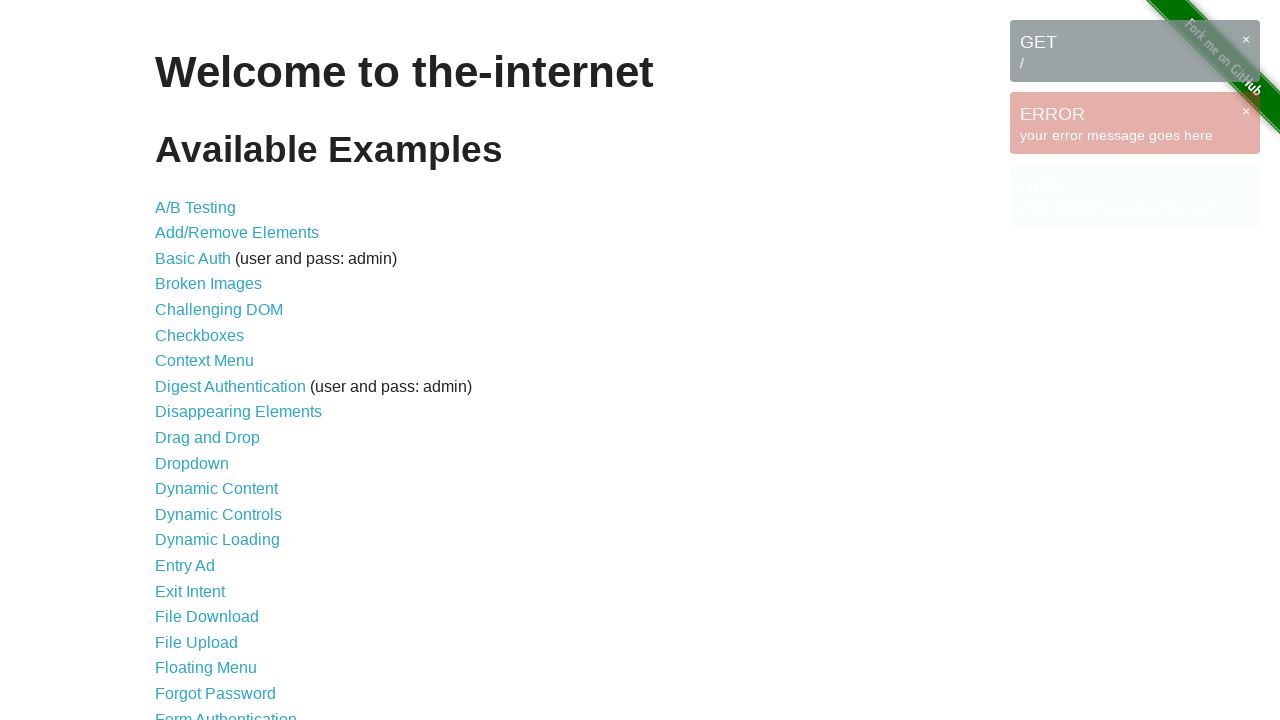

Displayed warning growl notification
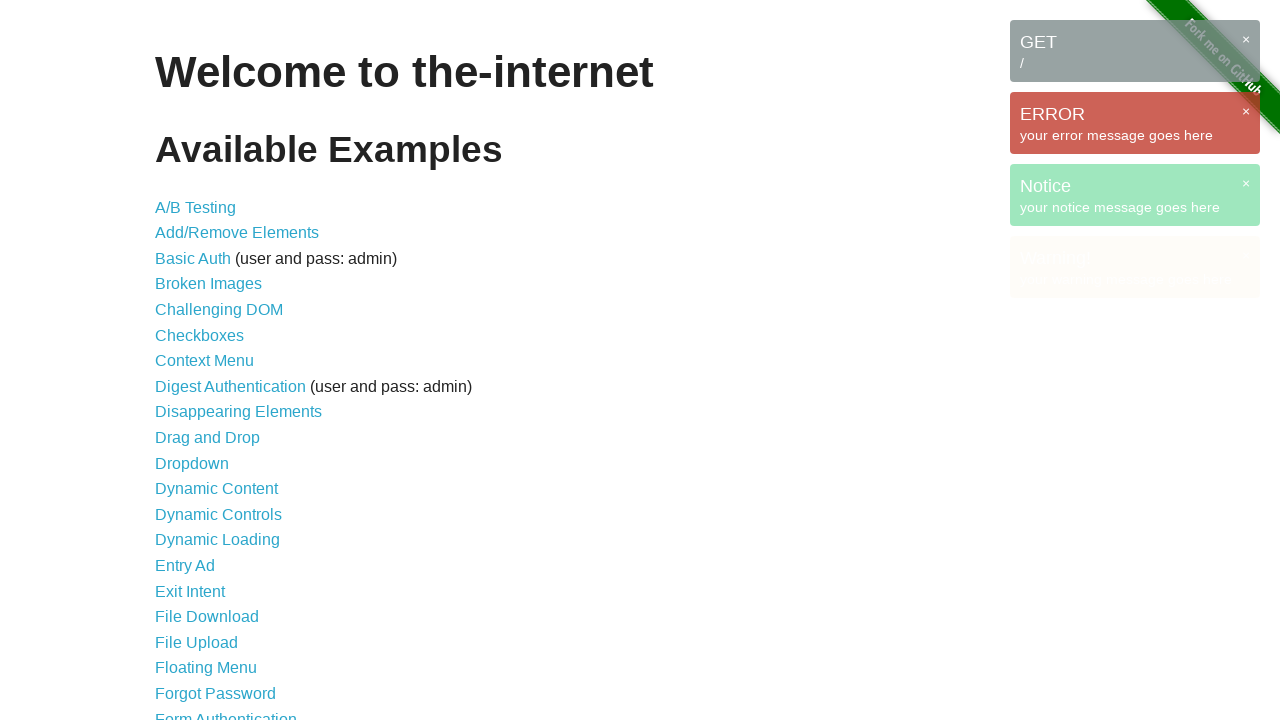

All growl notifications loaded and visible on page
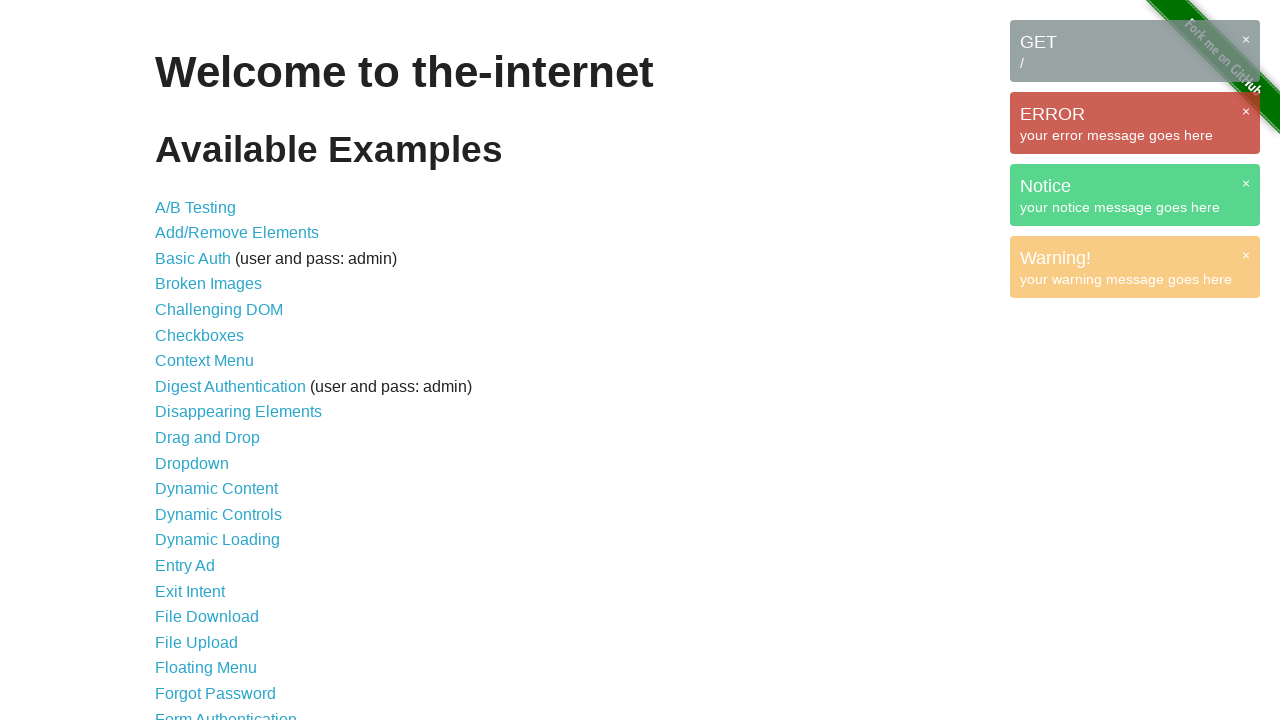

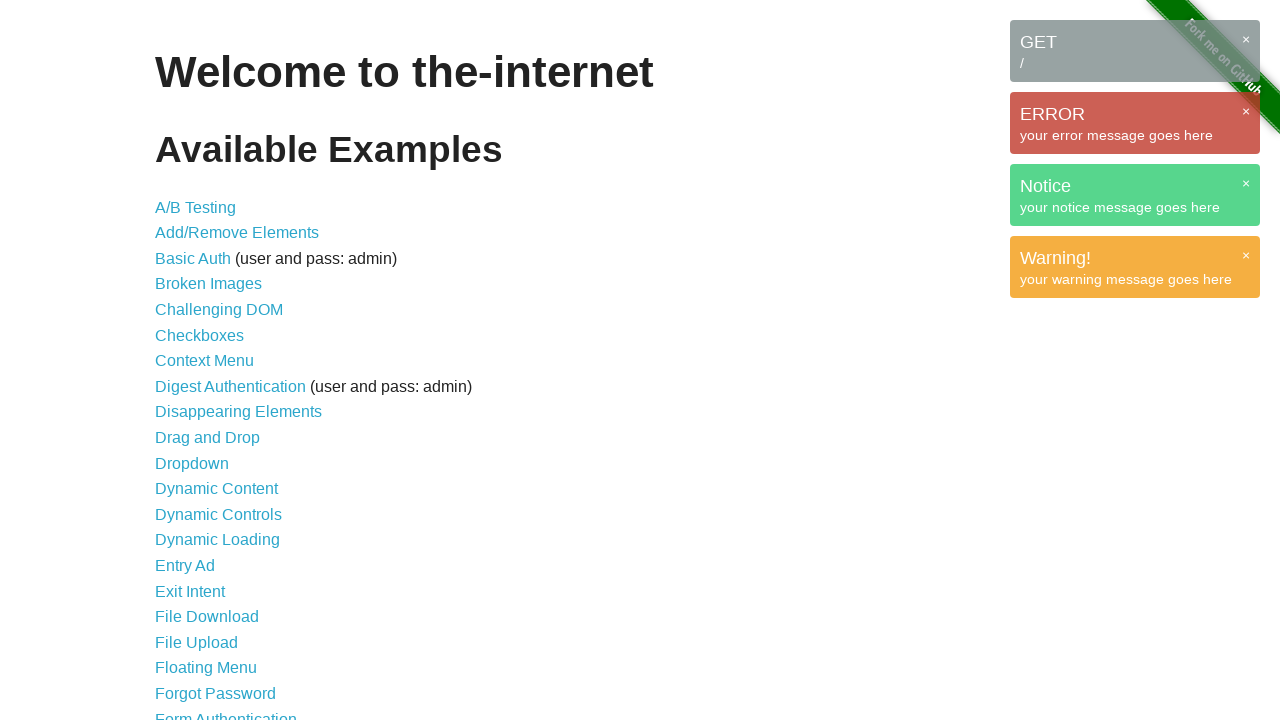